Tests adding a new todo item by clicking React framework link, entering text, and verifying the item appears

Starting URL: https://todomvc.com

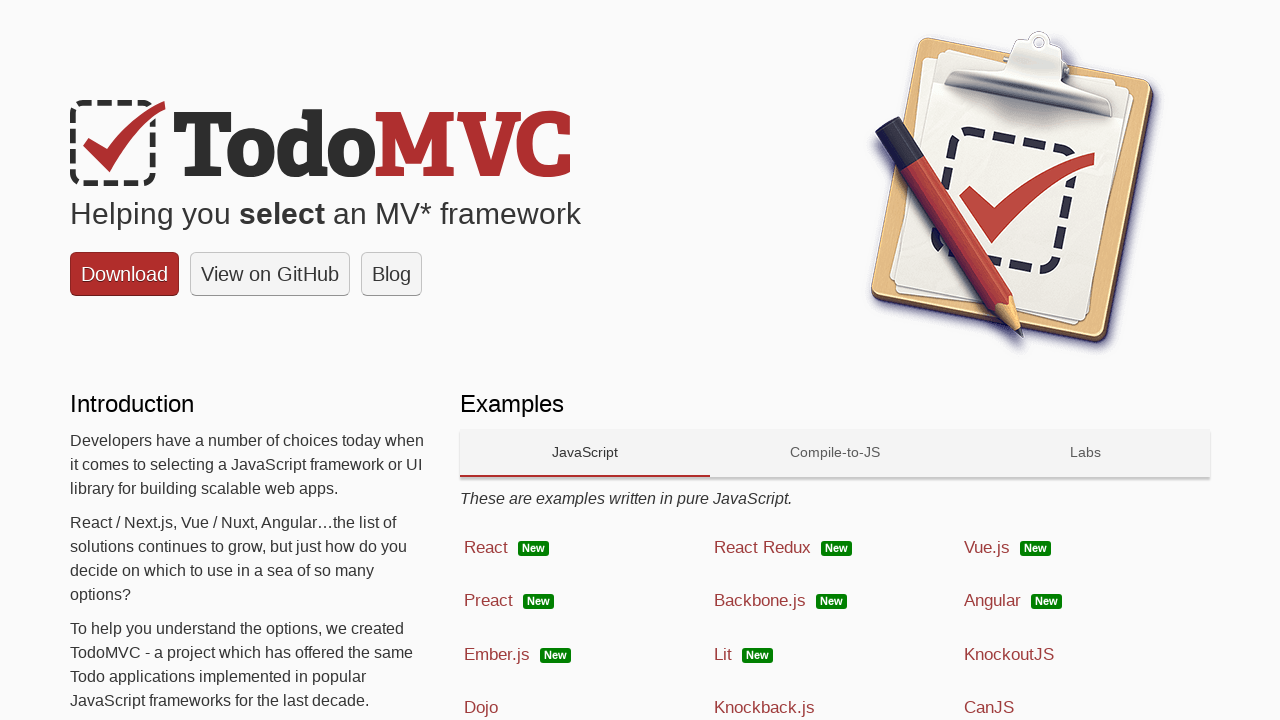

Clicked React framework link at (486, 547) on xpath=/html/body/div/div[1]/div[2]/iron-pages/div[1]/ul/li[1]/a/span[1]
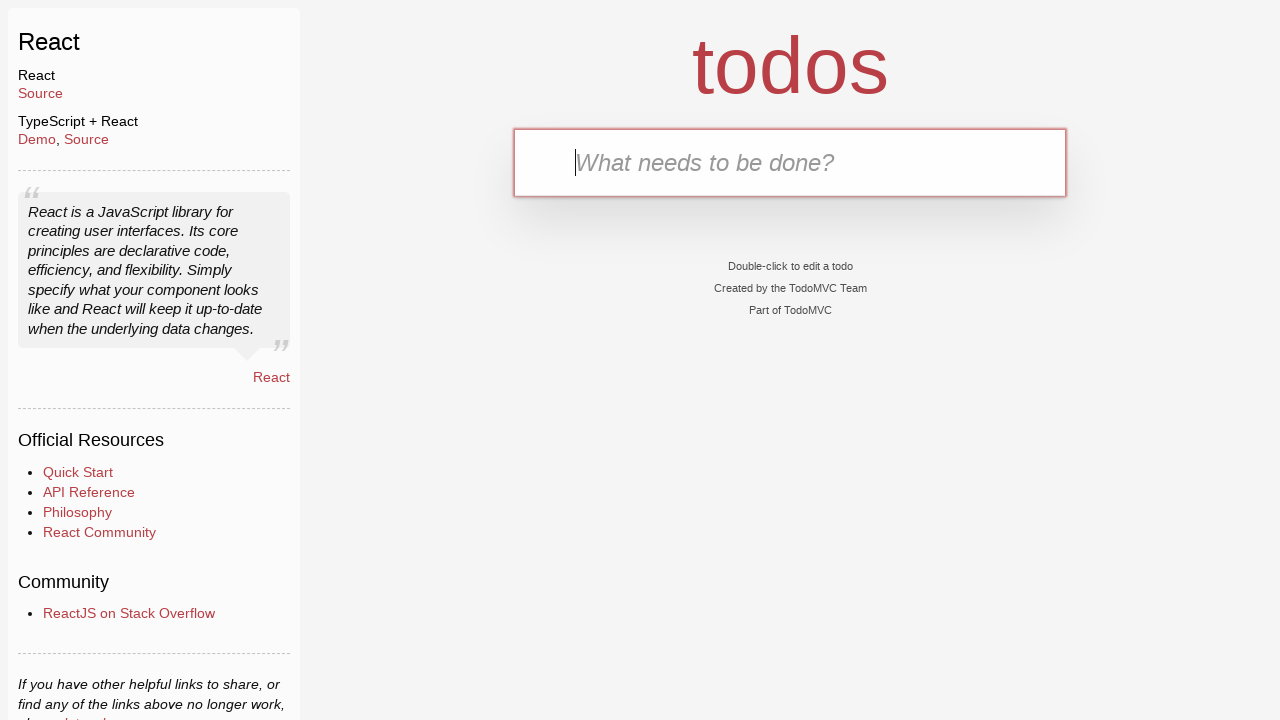

Clicked todo input field at (790, 162) on #todo-input
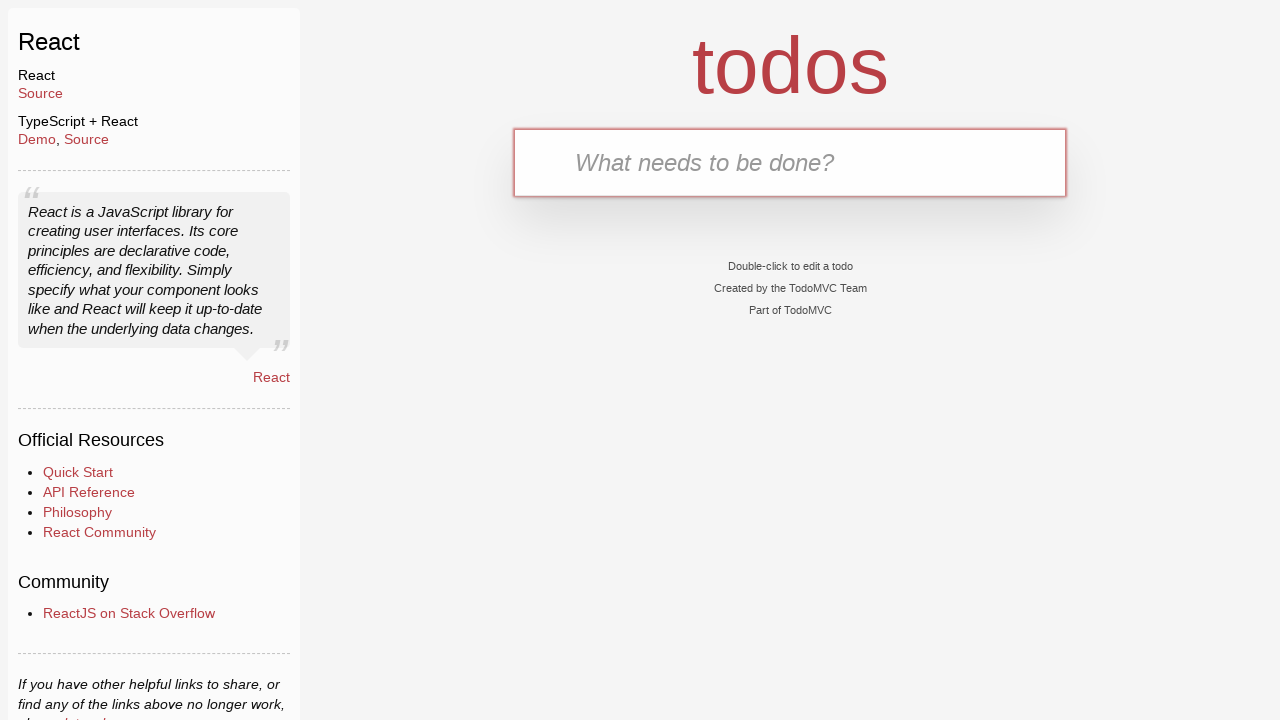

Entered 'todo1' in the todo input field on #todo-input
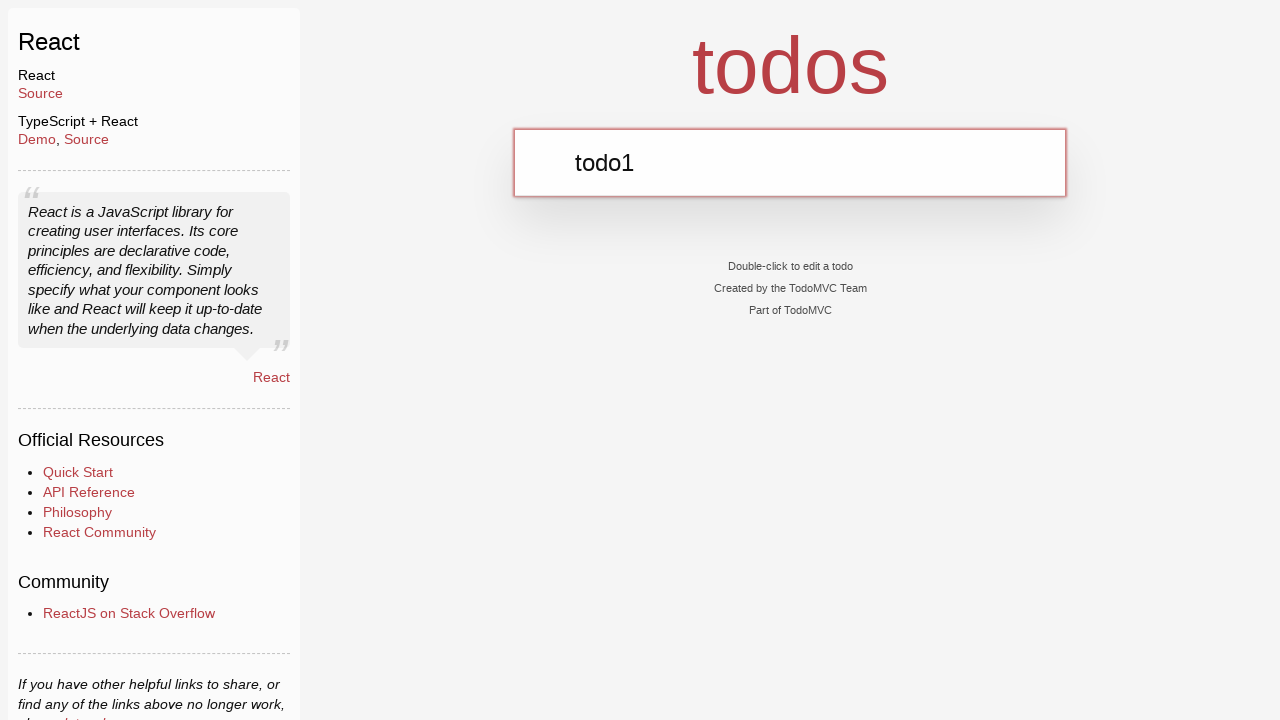

Pressed Enter to add the todo item on #todo-input
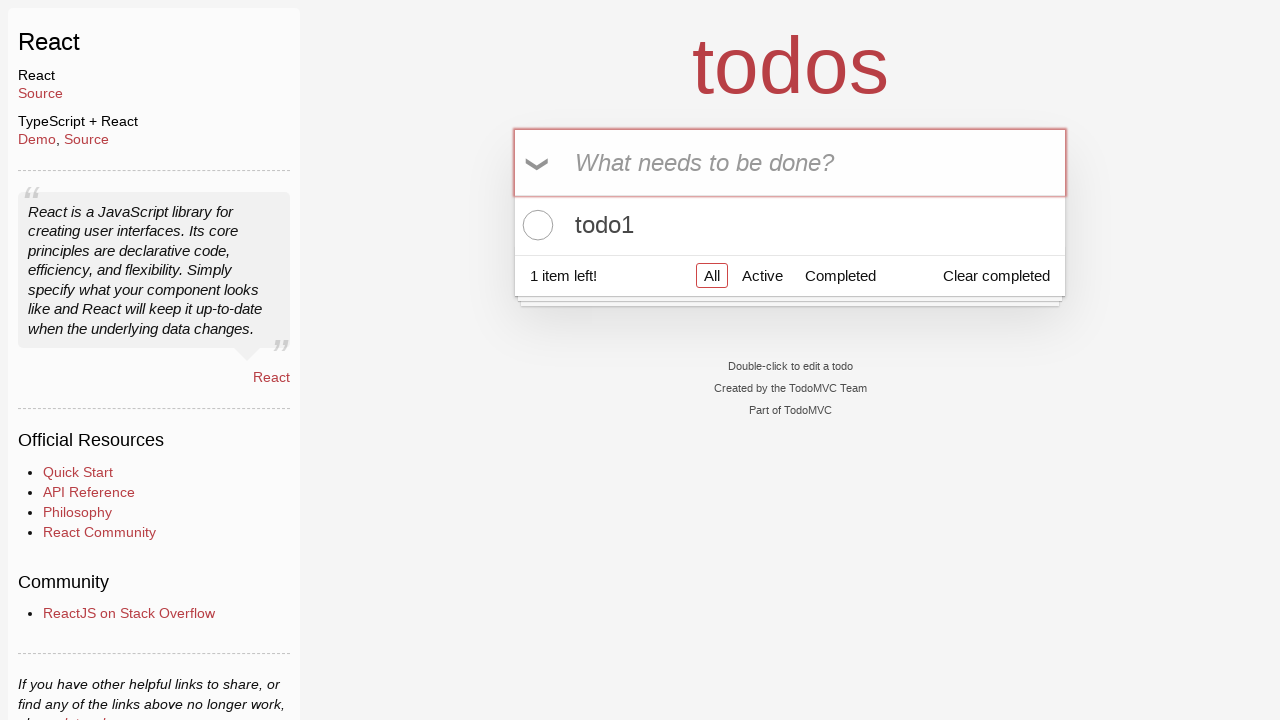

Located the todo item in the DOM
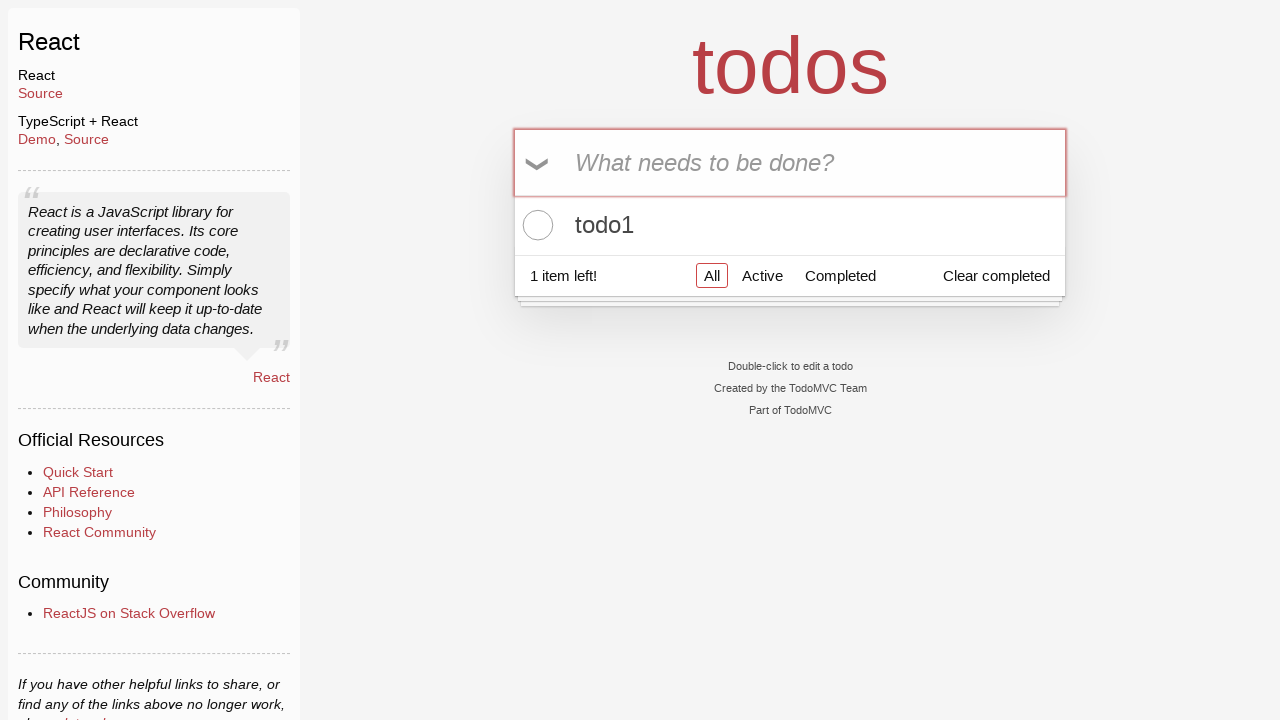

Verified that todo item 'todo1' was successfully added
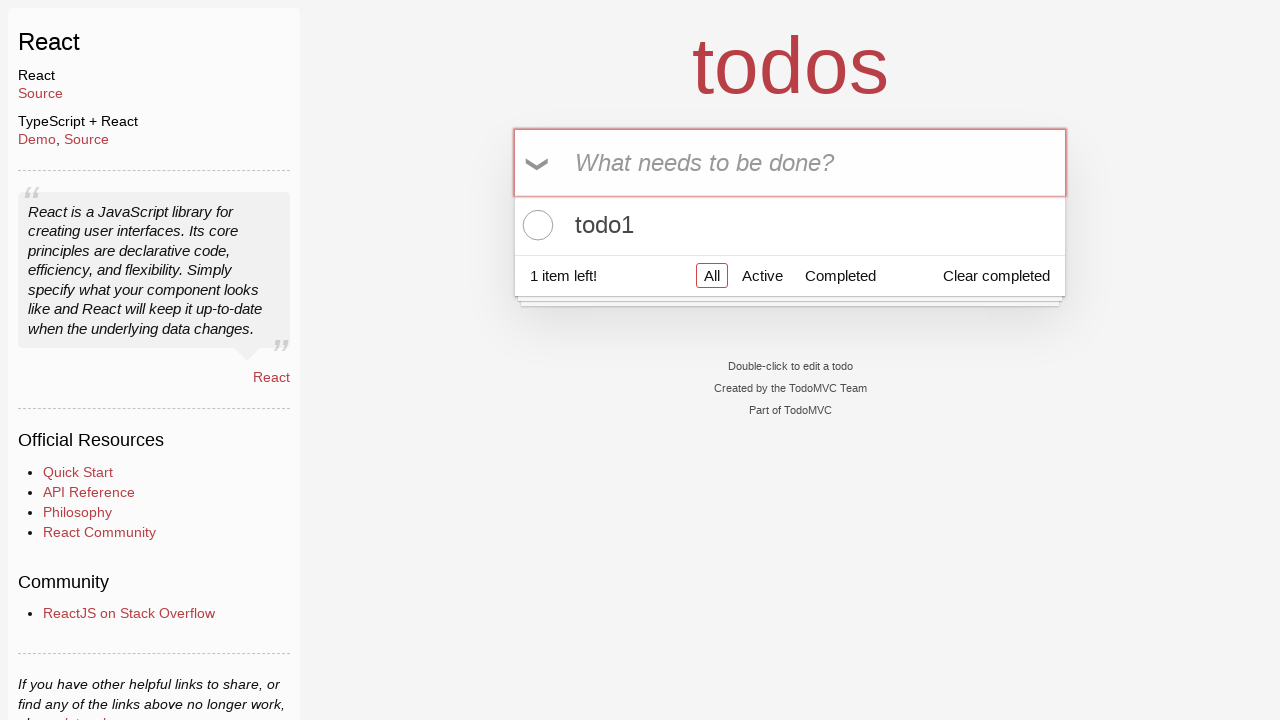

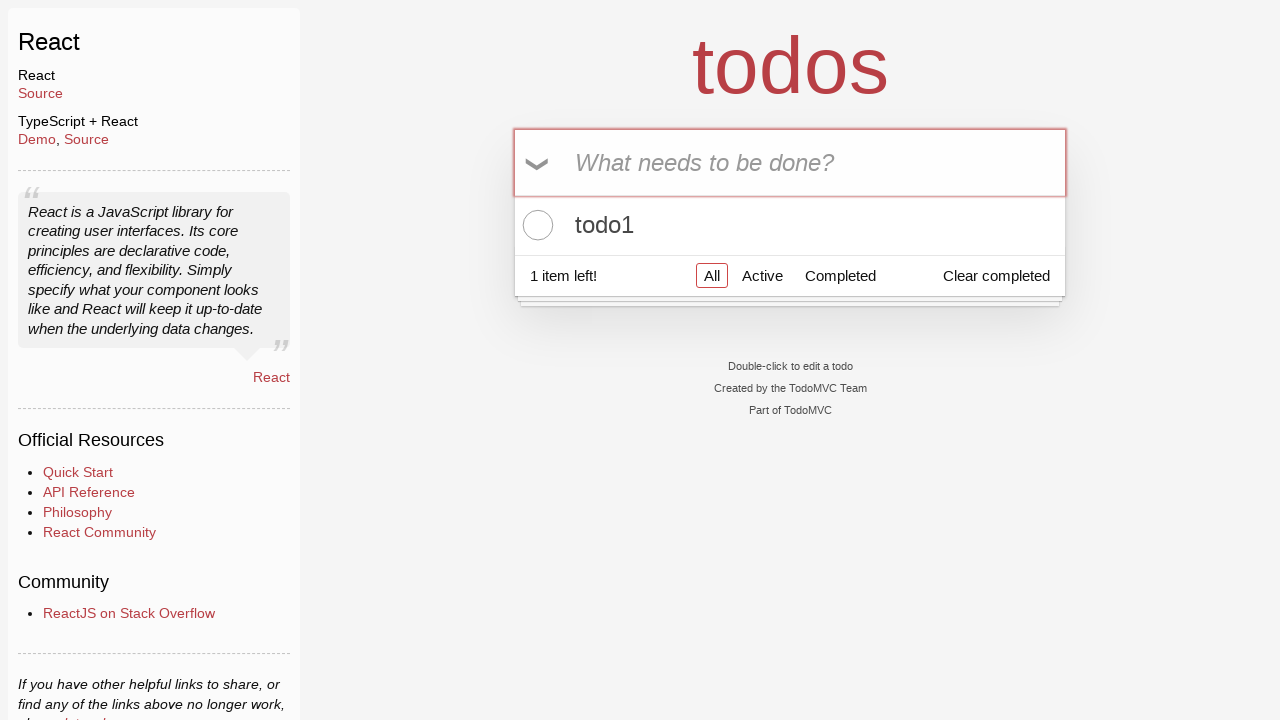